Tests opening a new browser window, navigating to a different URL in the new window, and verifying that two window handles exist.

Starting URL: https://the-internet.herokuapp.com/windows

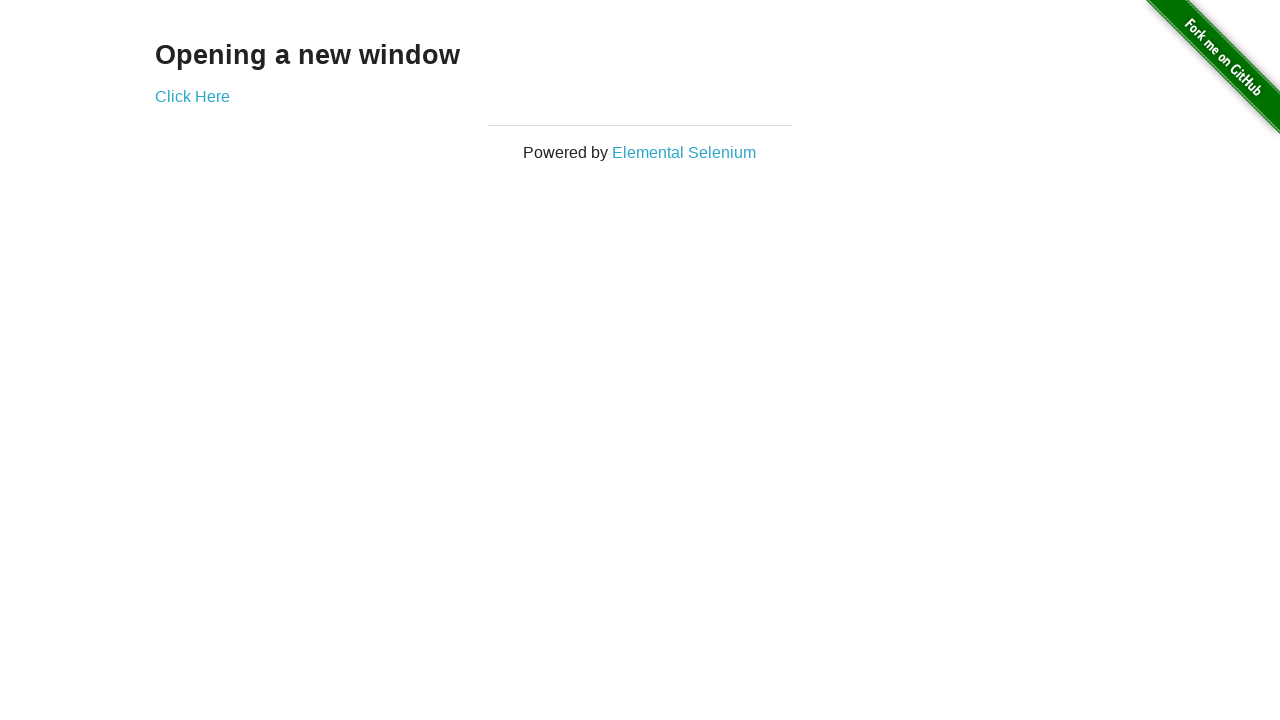

Opened a new browser window/page
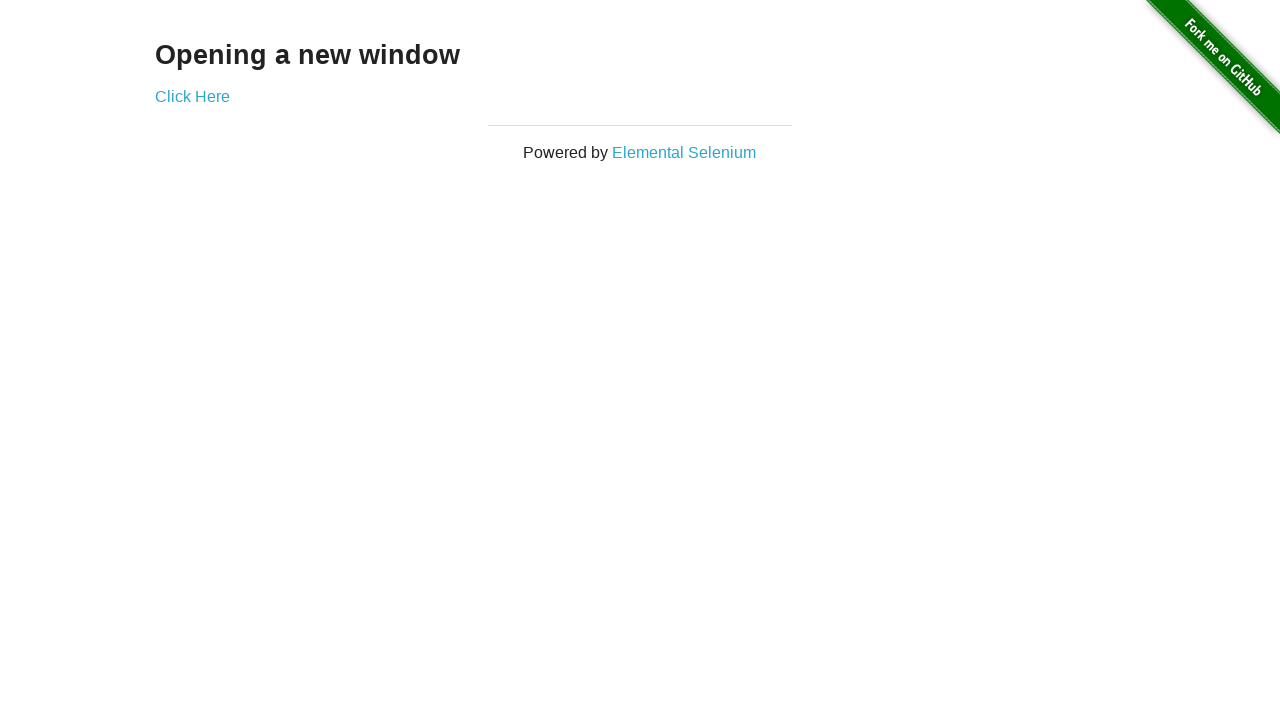

Navigated new window to https://the-internet.herokuapp.com/typos
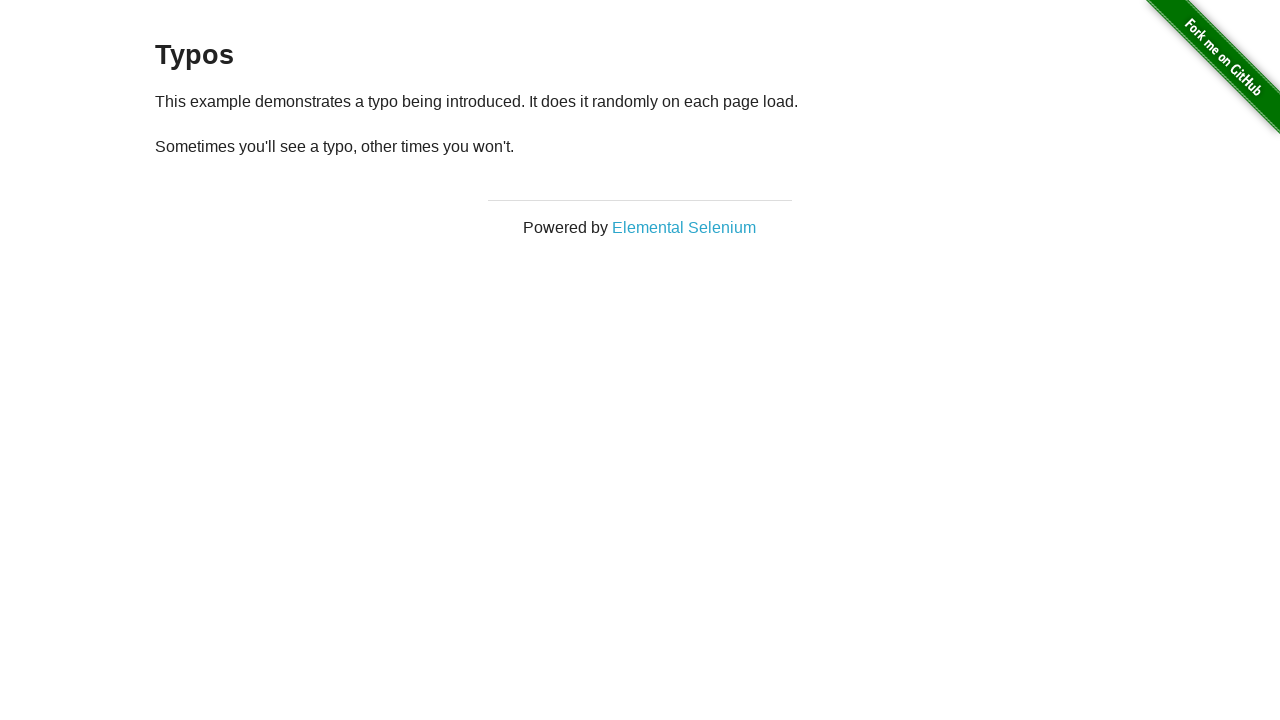

Verified that two window handles/pages exist in the context
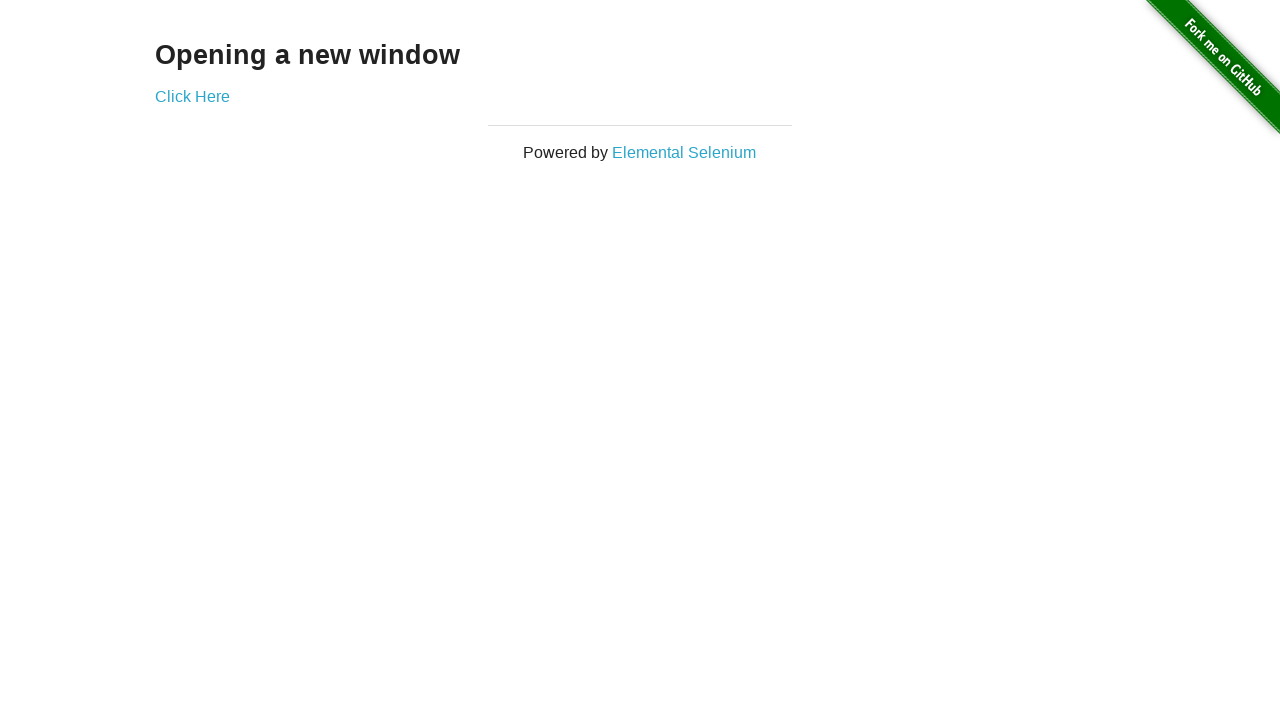

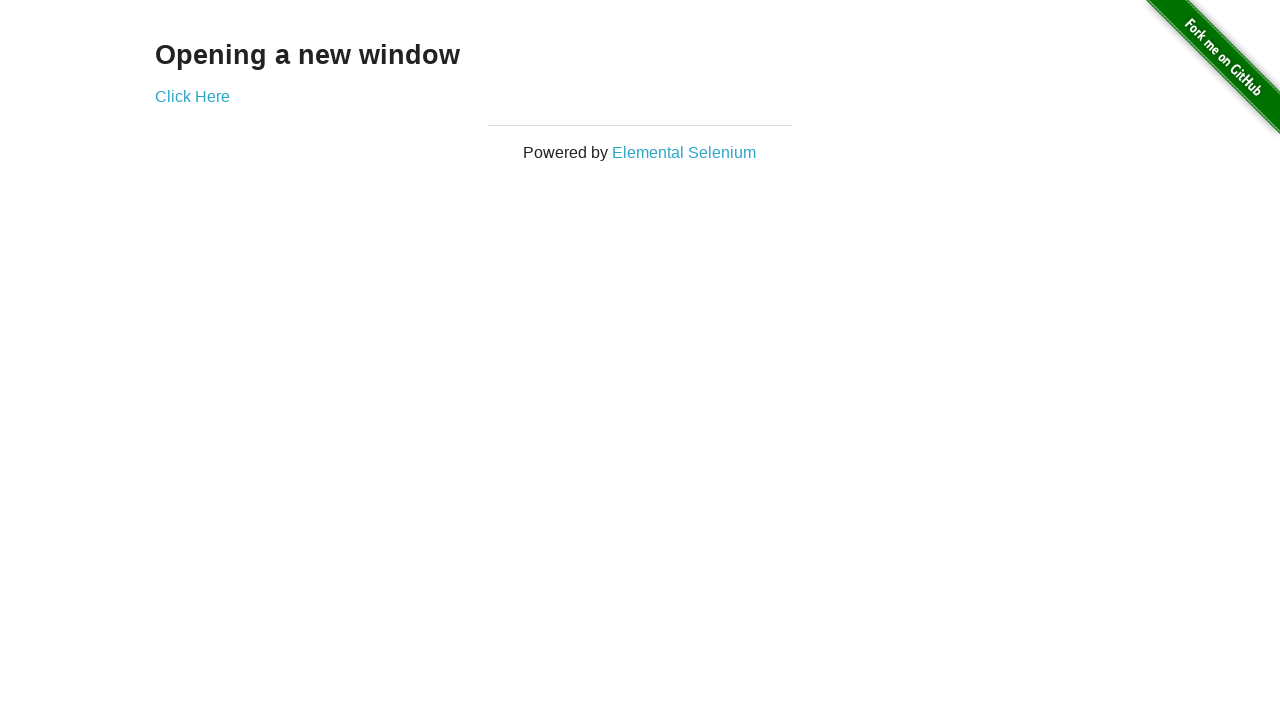